Tests alert handling by clicking a button that triggers an alert and then accepting/dismissing the alert dialog

Starting URL: https://formy-project.herokuapp.com/switch-window

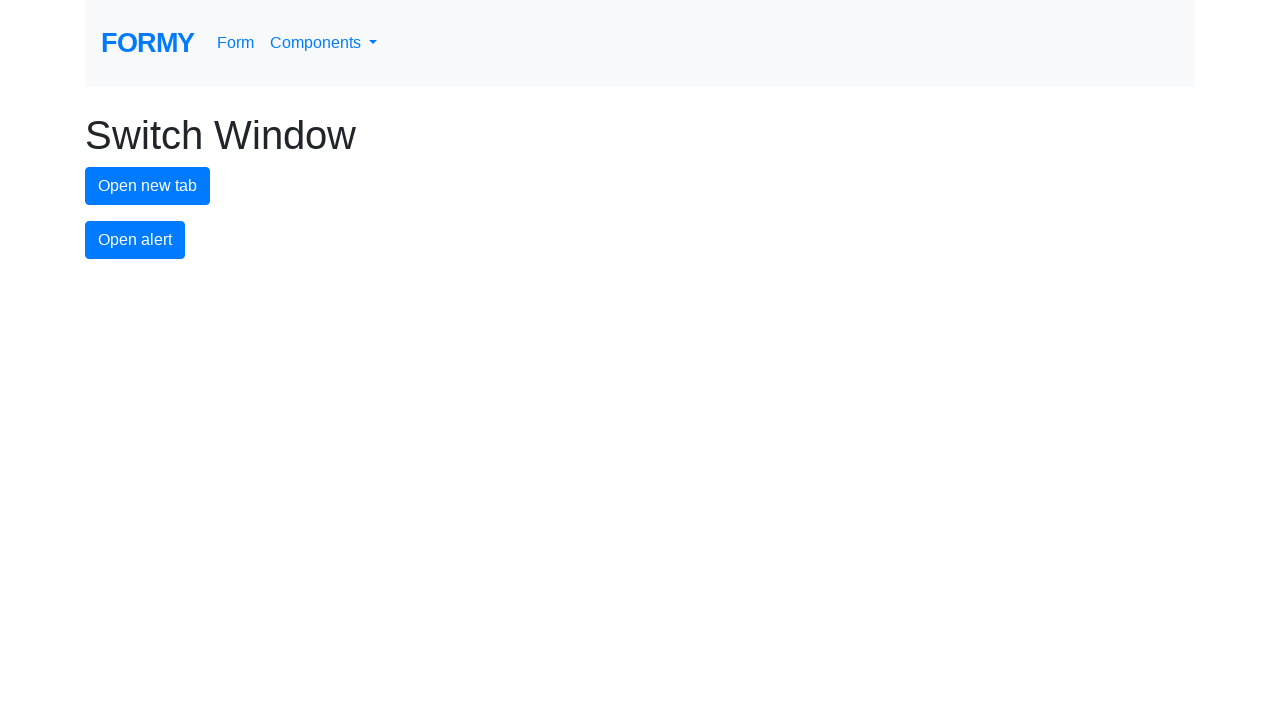

Set up dialog handler to accept alerts
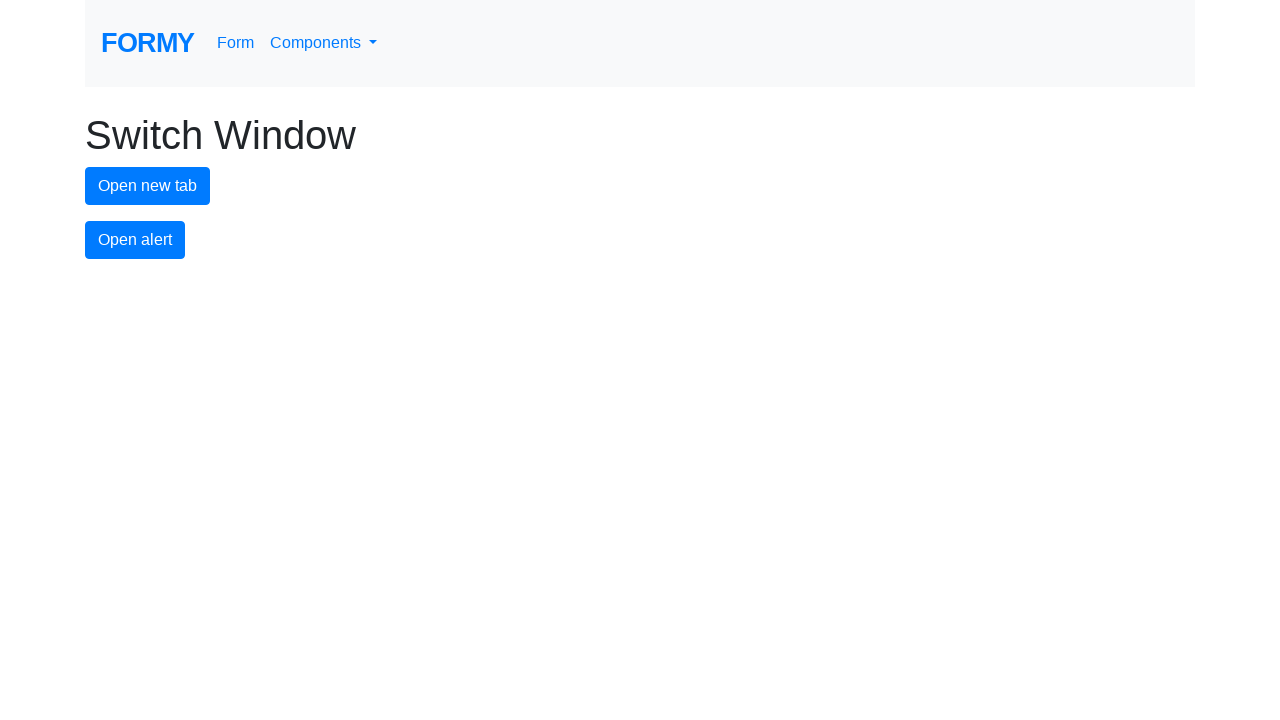

Clicked alert button to trigger alert dialog at (135, 240) on #alert-button
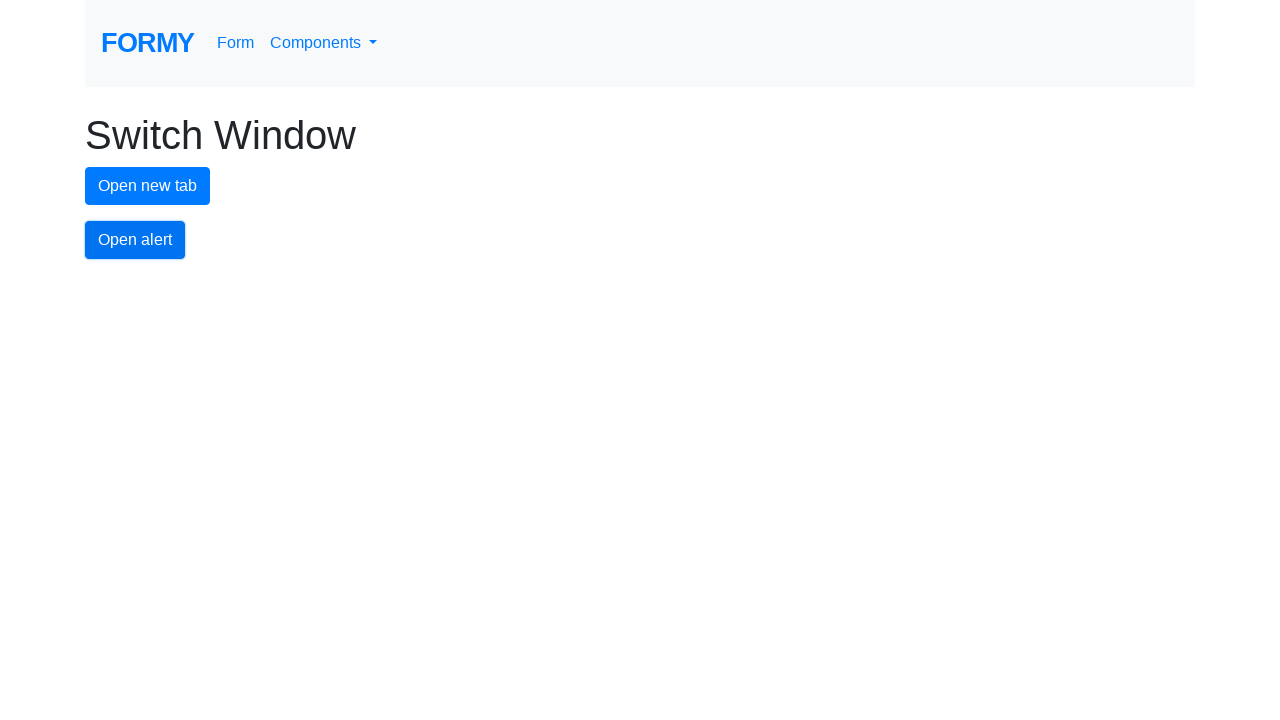

Waited for alert dialog to be processed
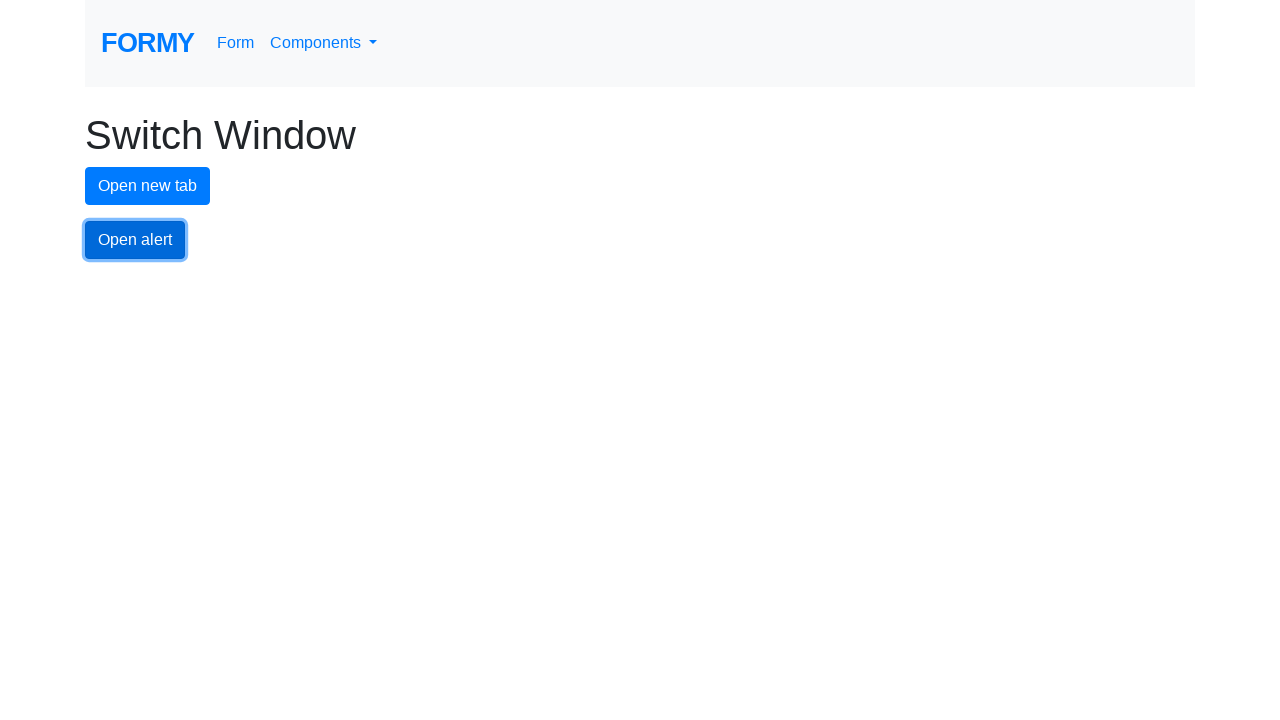

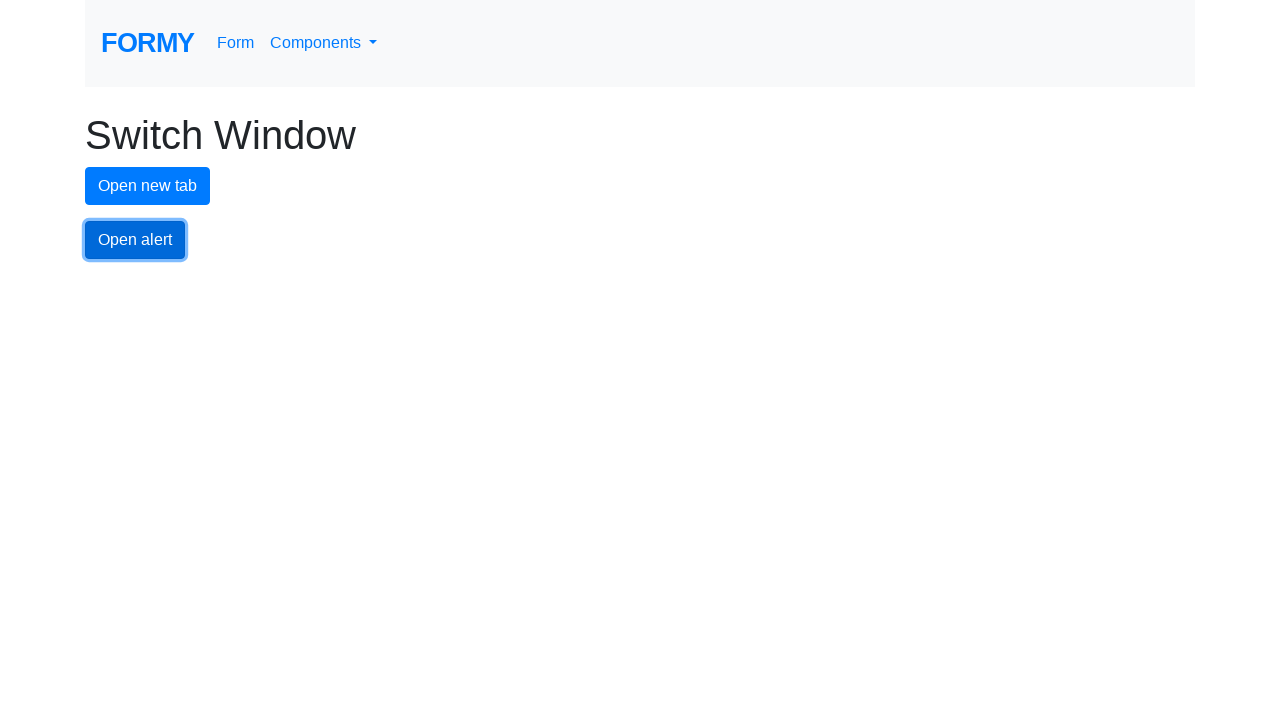